Verifies that the search field with placeholder "Search this store" is editable

Starting URL: https://www.onlineshopdemo.co.uk/

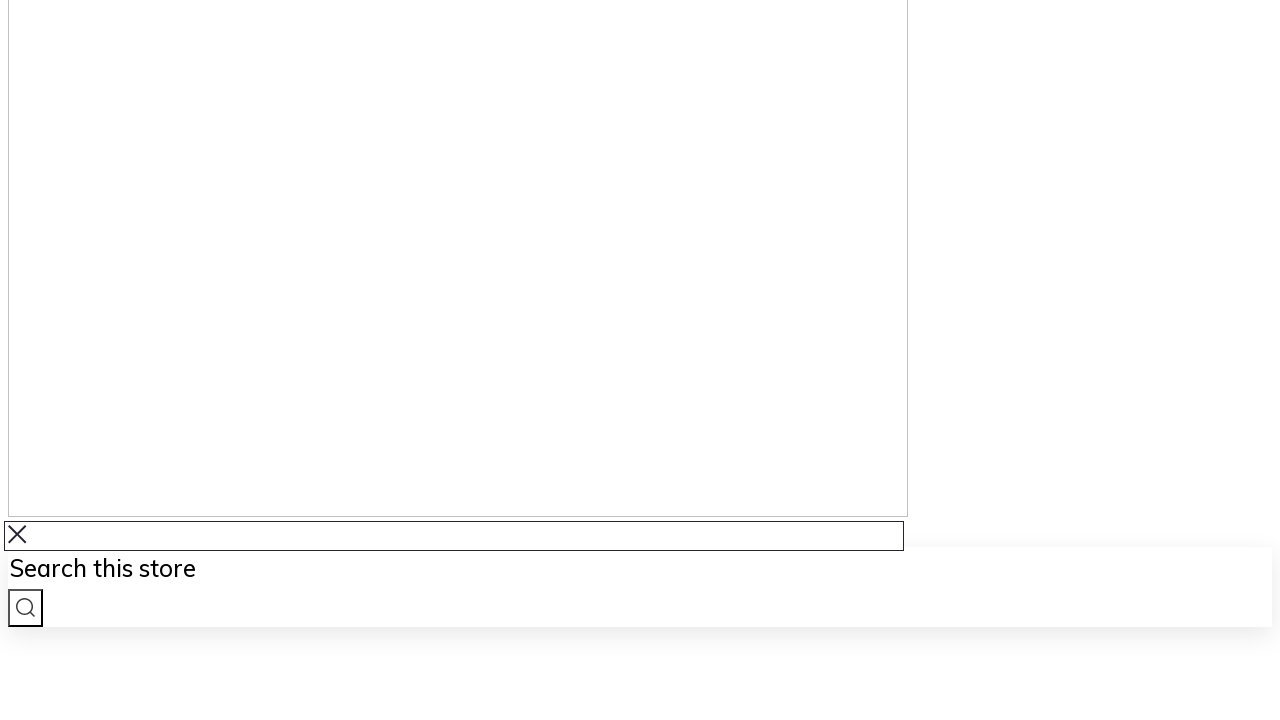

Navigated to https://www.onlineshopdemo.co.uk/
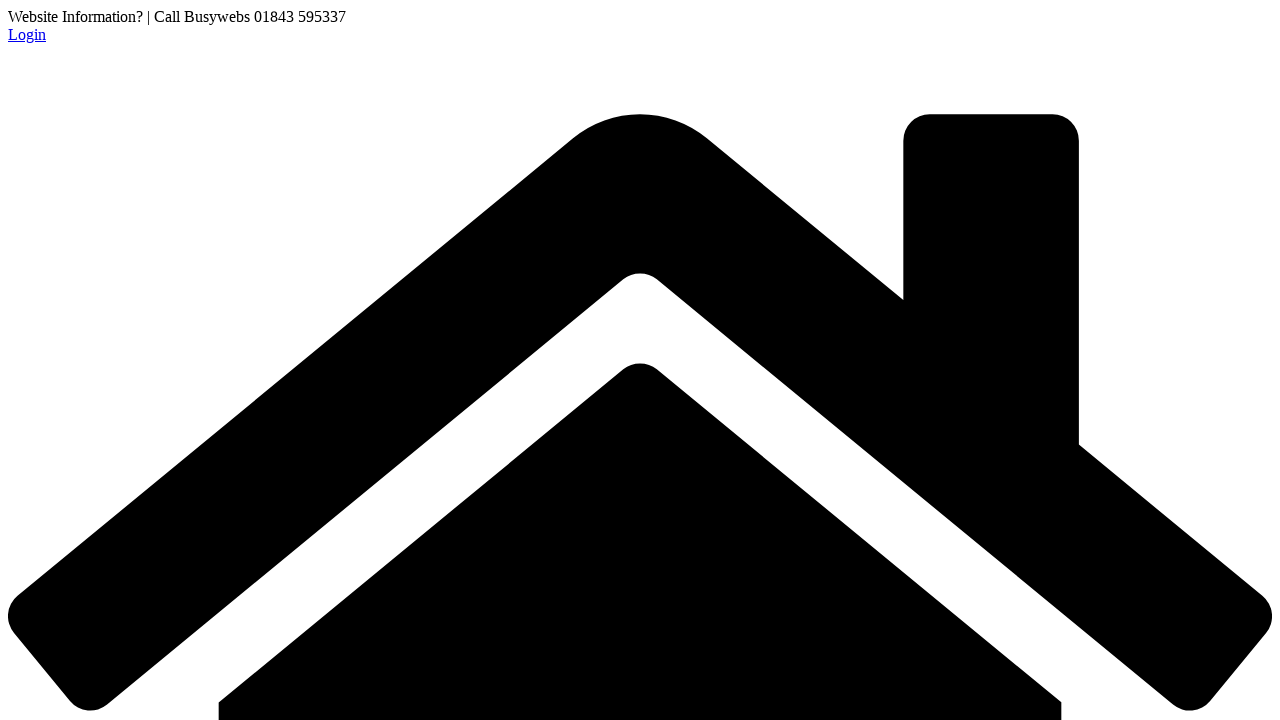

Located search field with placeholder 'Search this store'
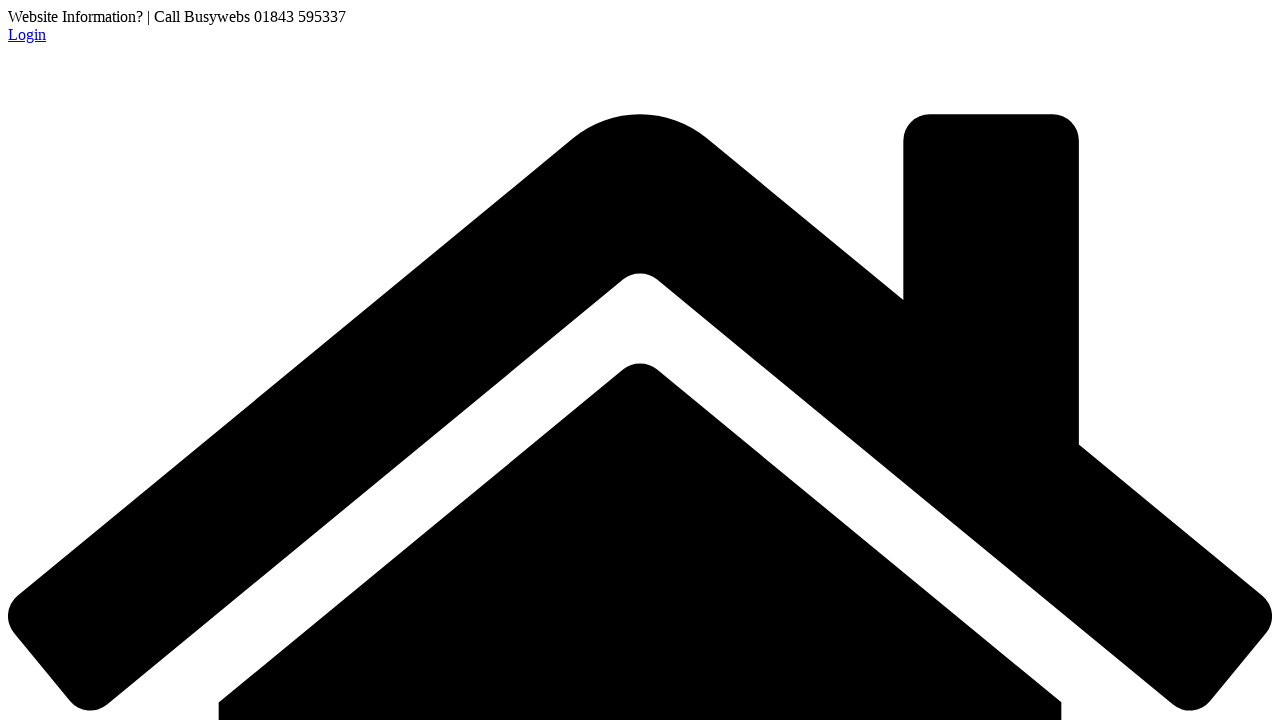

Verified that search field is editable
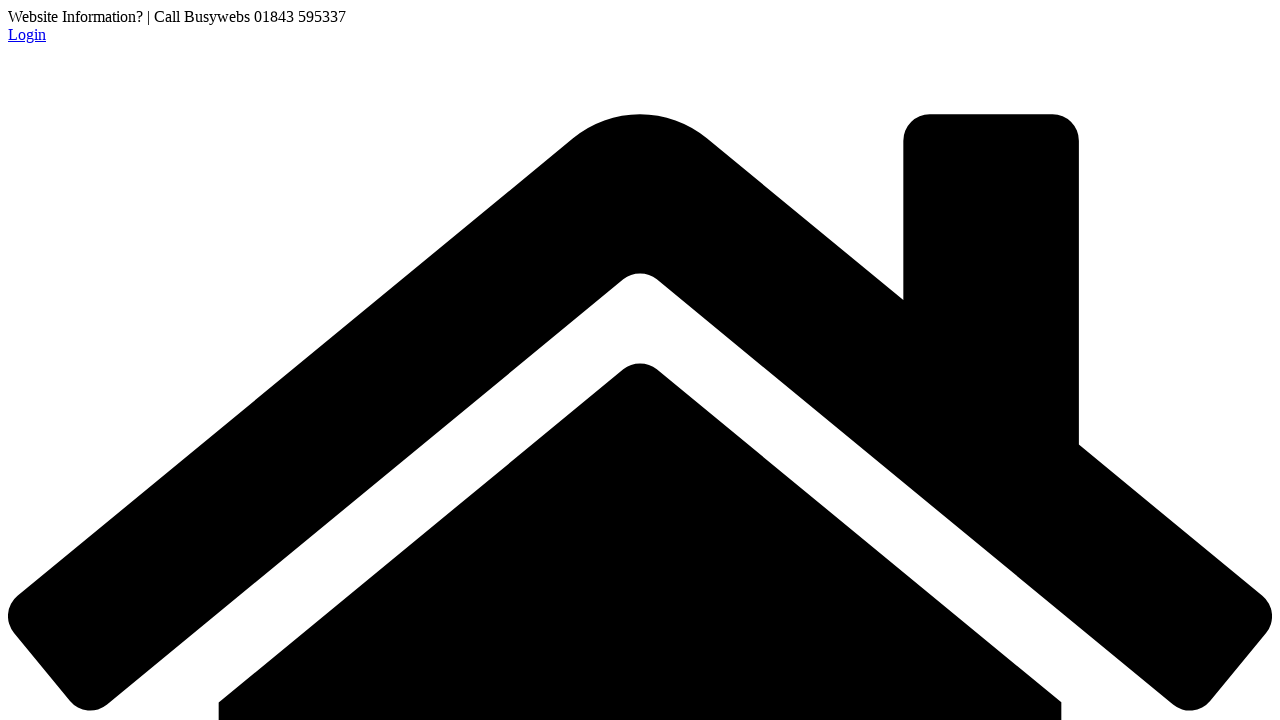

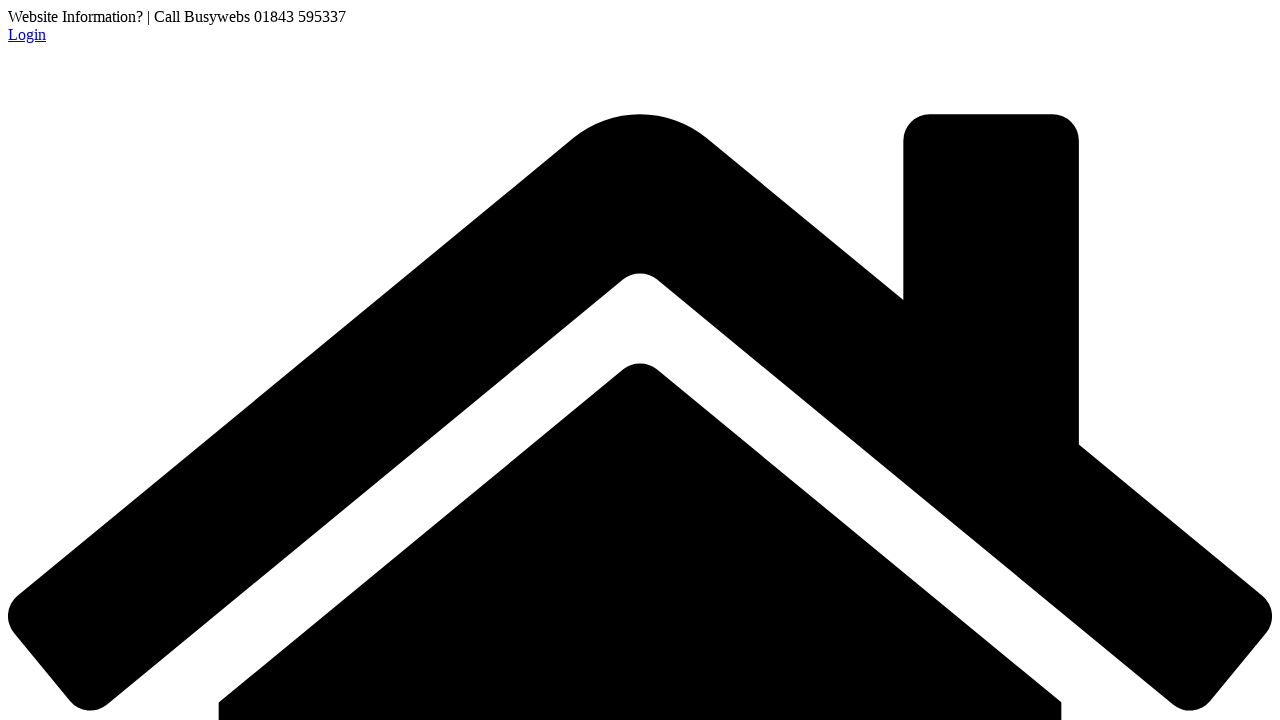